Tests a prompt alert by clicking a button, entering text into the prompt, accepting it, and verifying the entered text appears in the result.

Starting URL: https://demoqa.com/alerts

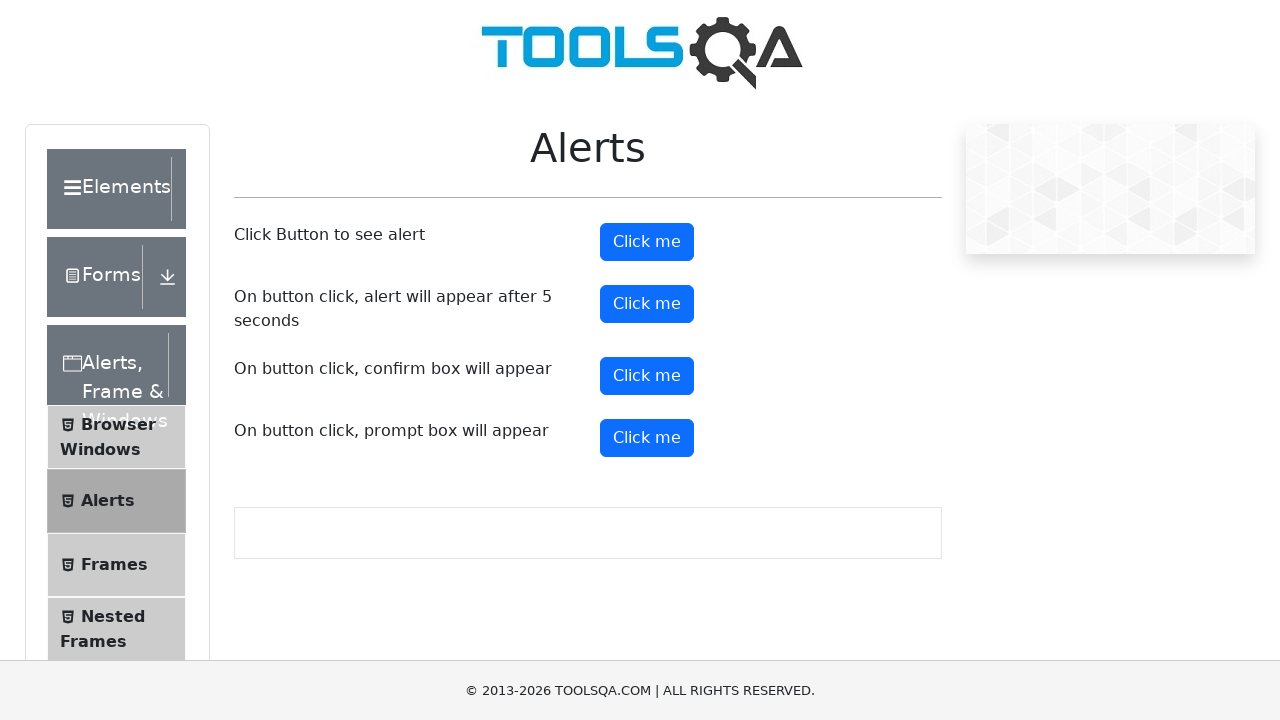

Set up dialog handler to accept prompt with name 'Sofia'
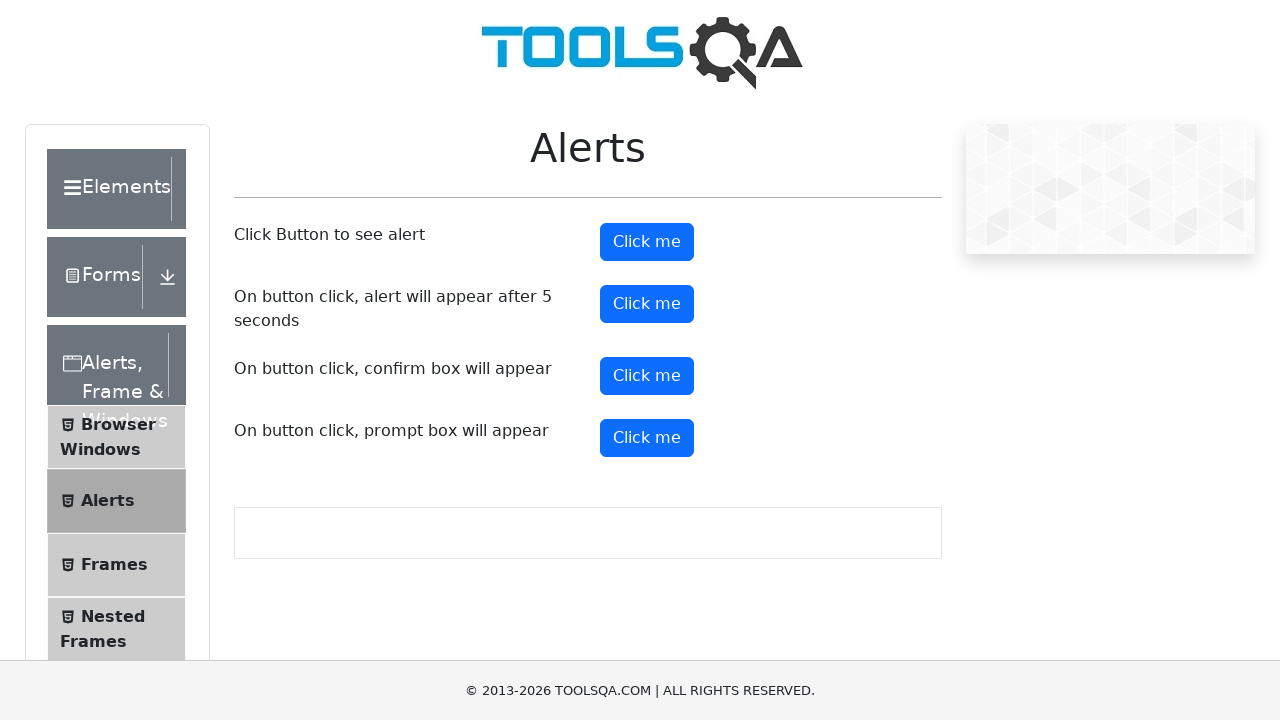

Clicked prompt button to trigger alert at (647, 438) on #promtButton
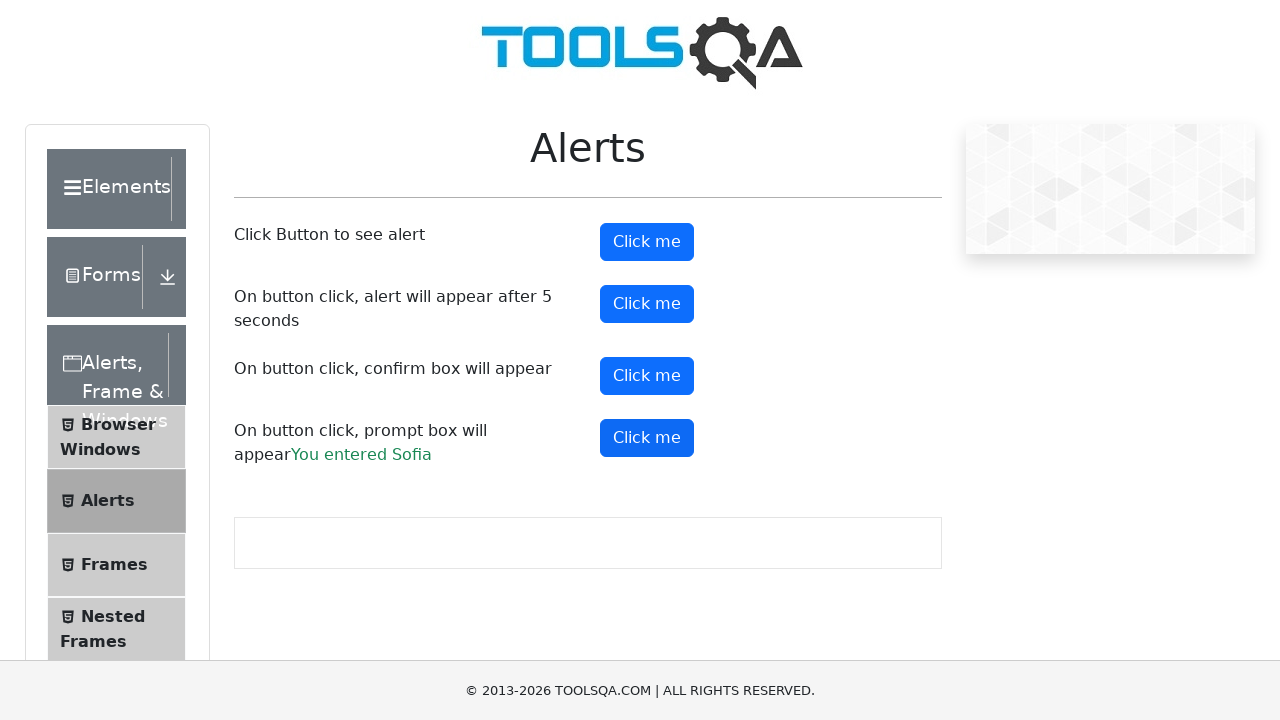

Prompt result element loaded
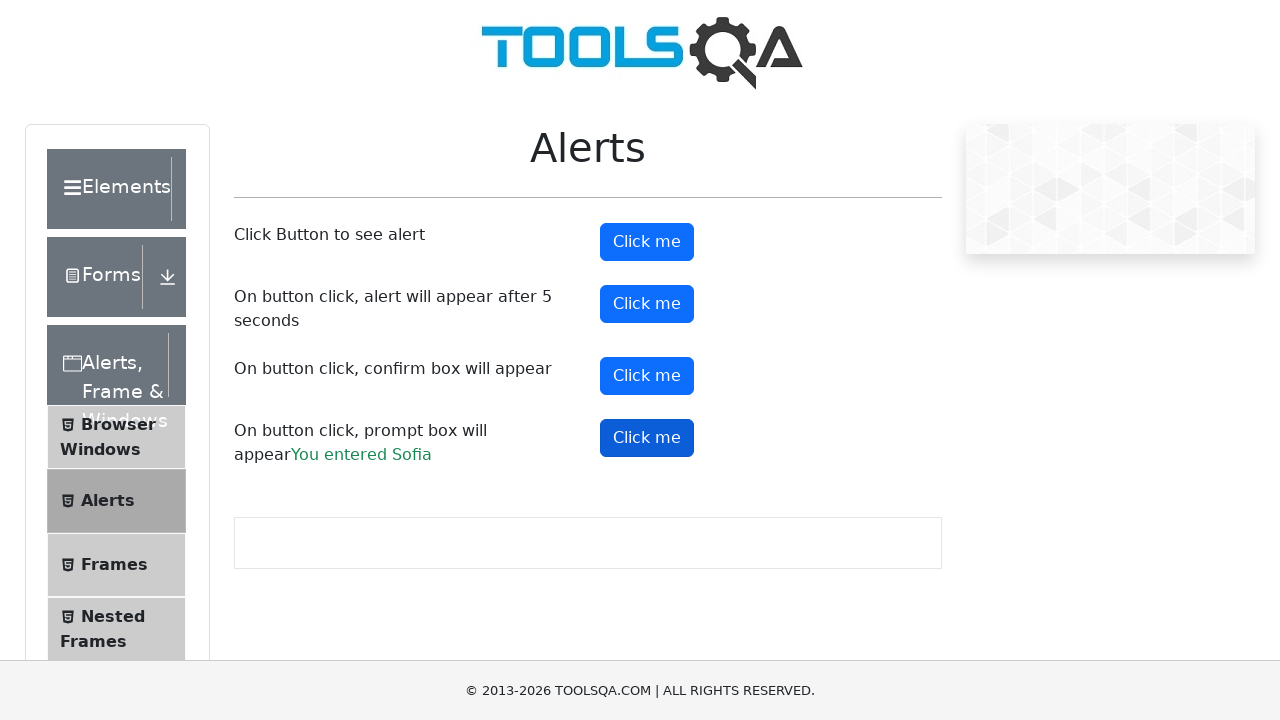

Retrieved prompt result text content
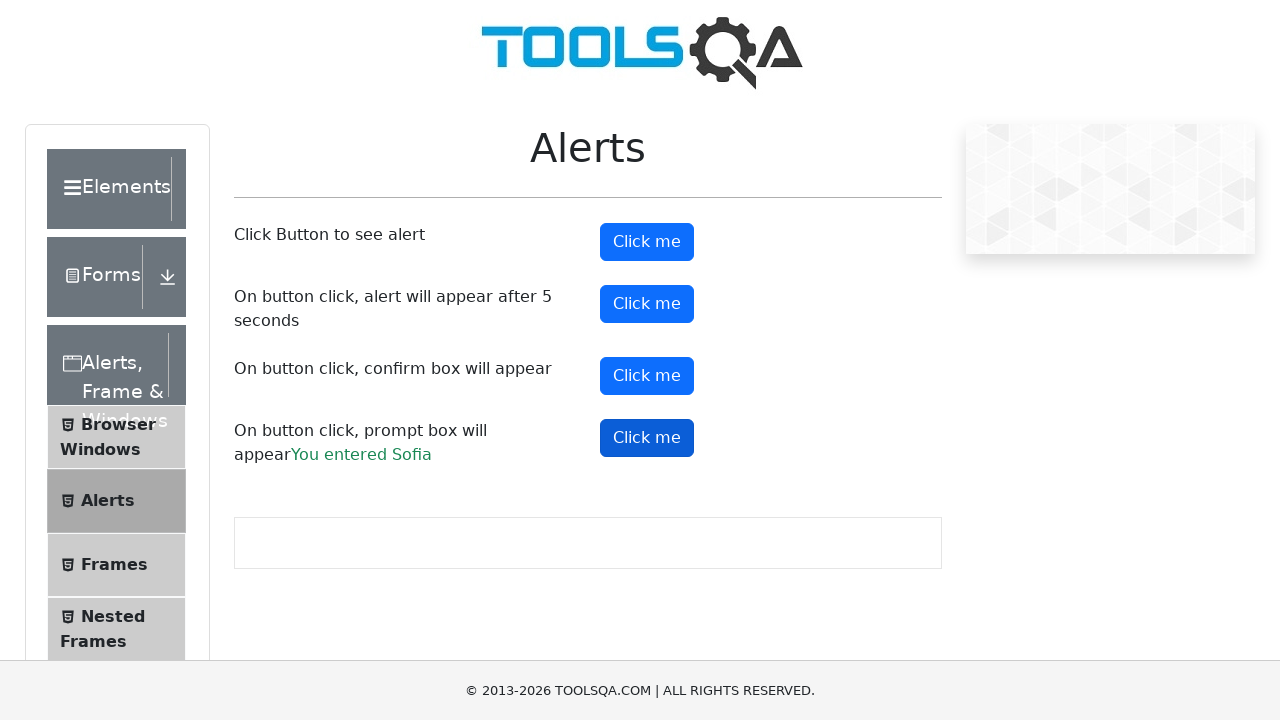

Verified that 'Sofia' appears in prompt result
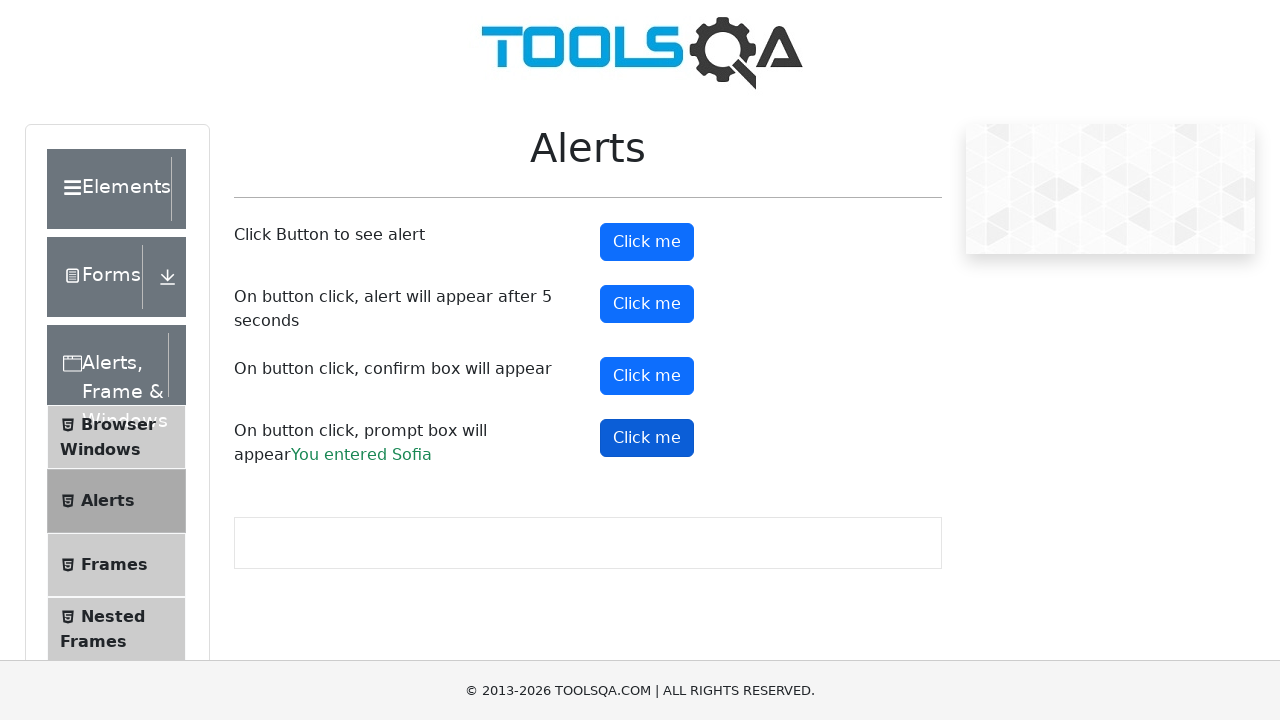

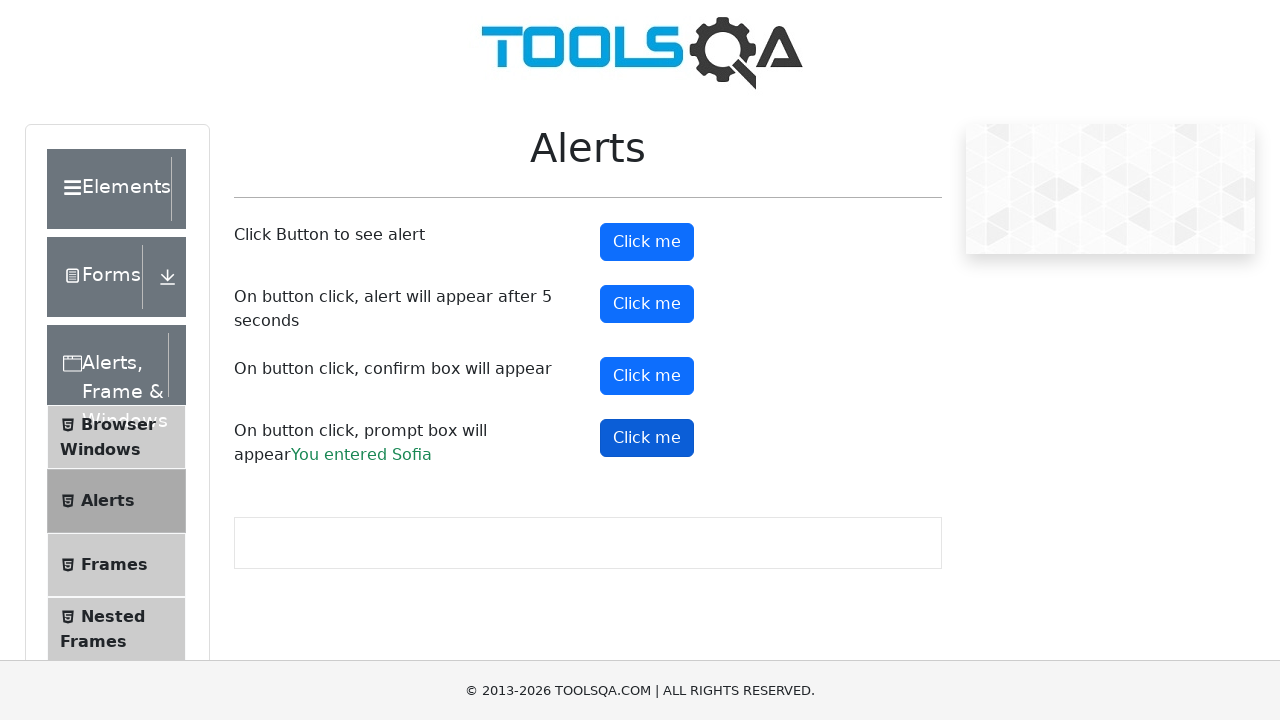